Tests the download functionality on the CDMX Tianguis Digital open data portal by clicking the "Download all" button and selecting CSV format from the resulting modal dialog.

Starting URL: https://datosabiertostianguisdigital.cdmx.gob.mx/busqueda

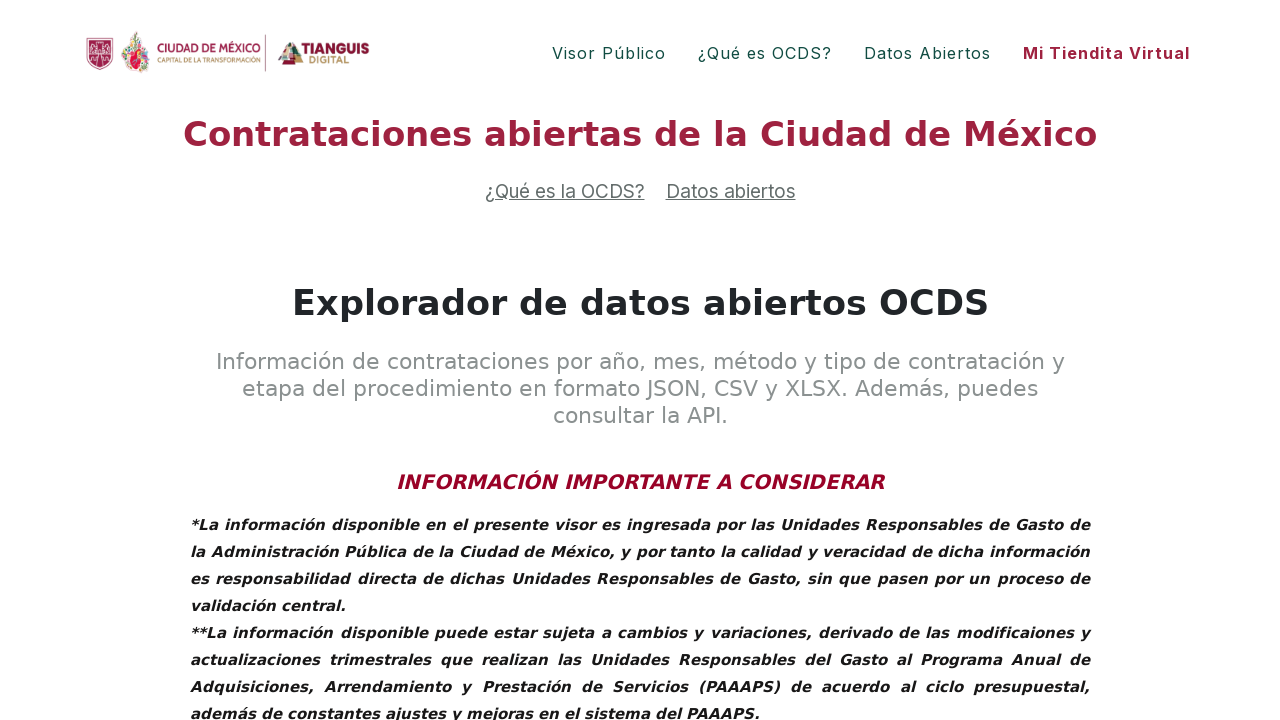

Waited for page to reach networkidle load state
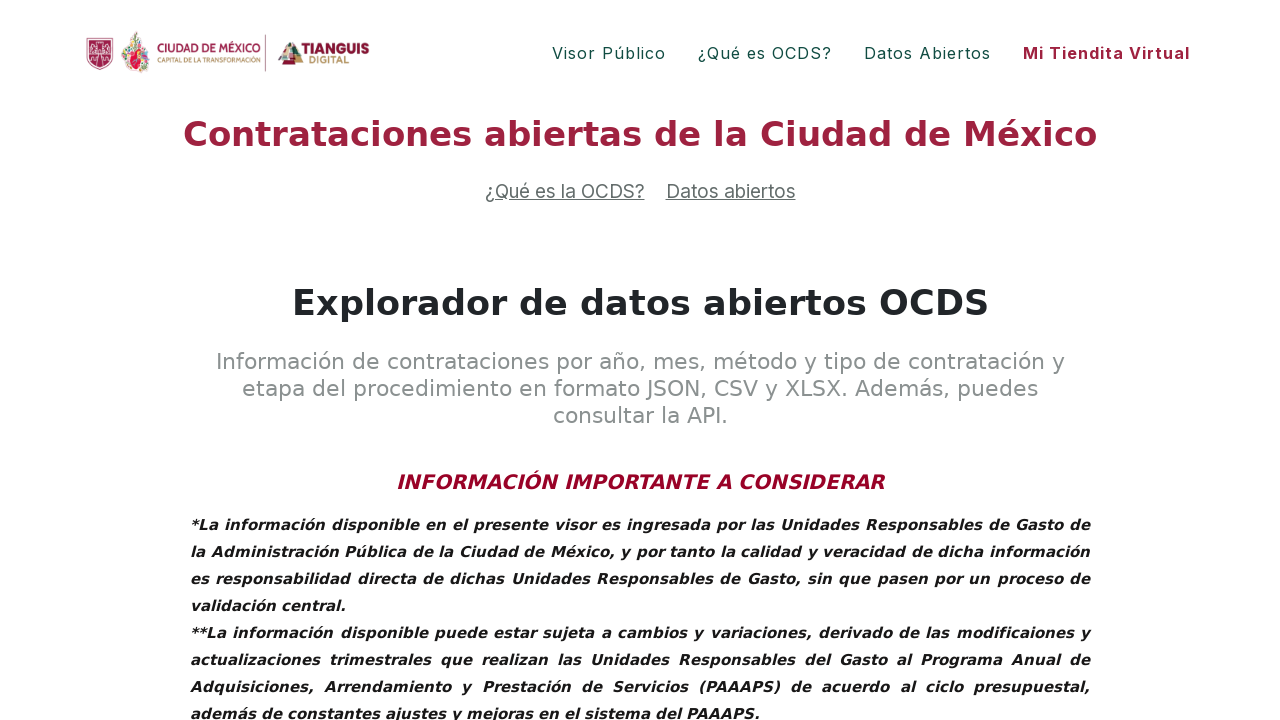

Waited 5 seconds for page to fully load
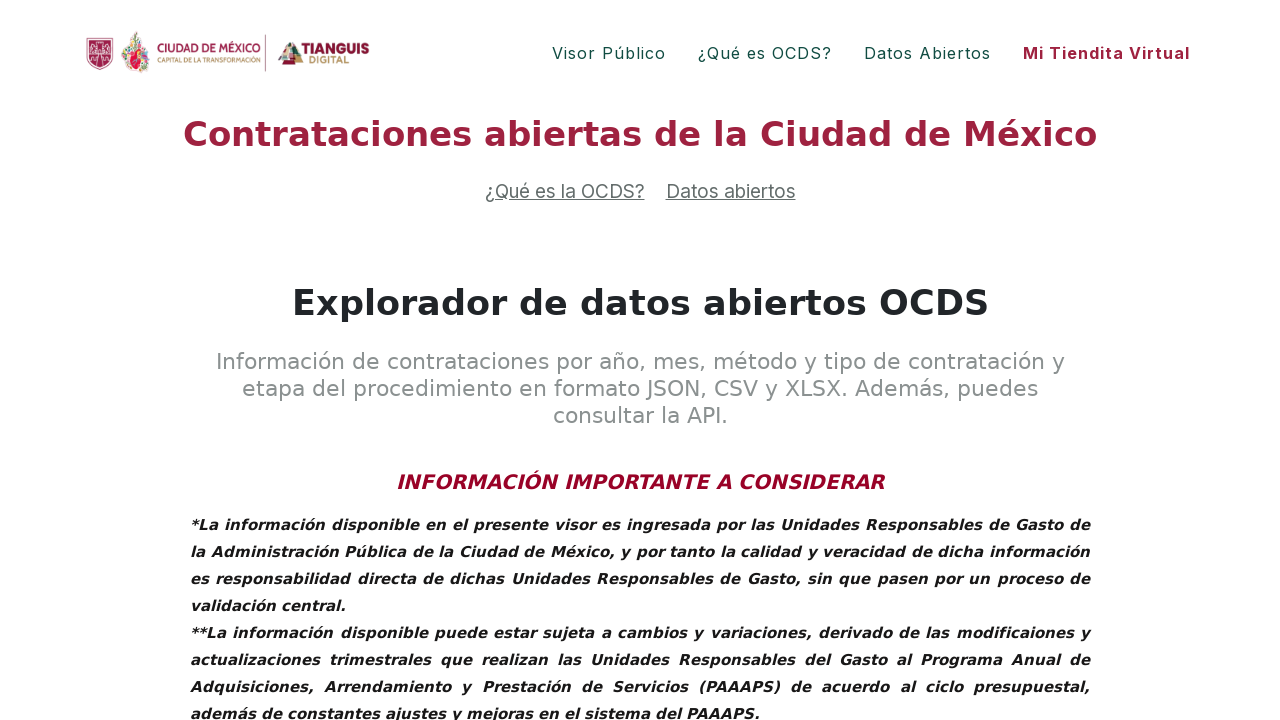

Clicked the 'Download all' (Descargar todo) button at (447, 360) on button:has-text('Descargar todo') >> nth=0
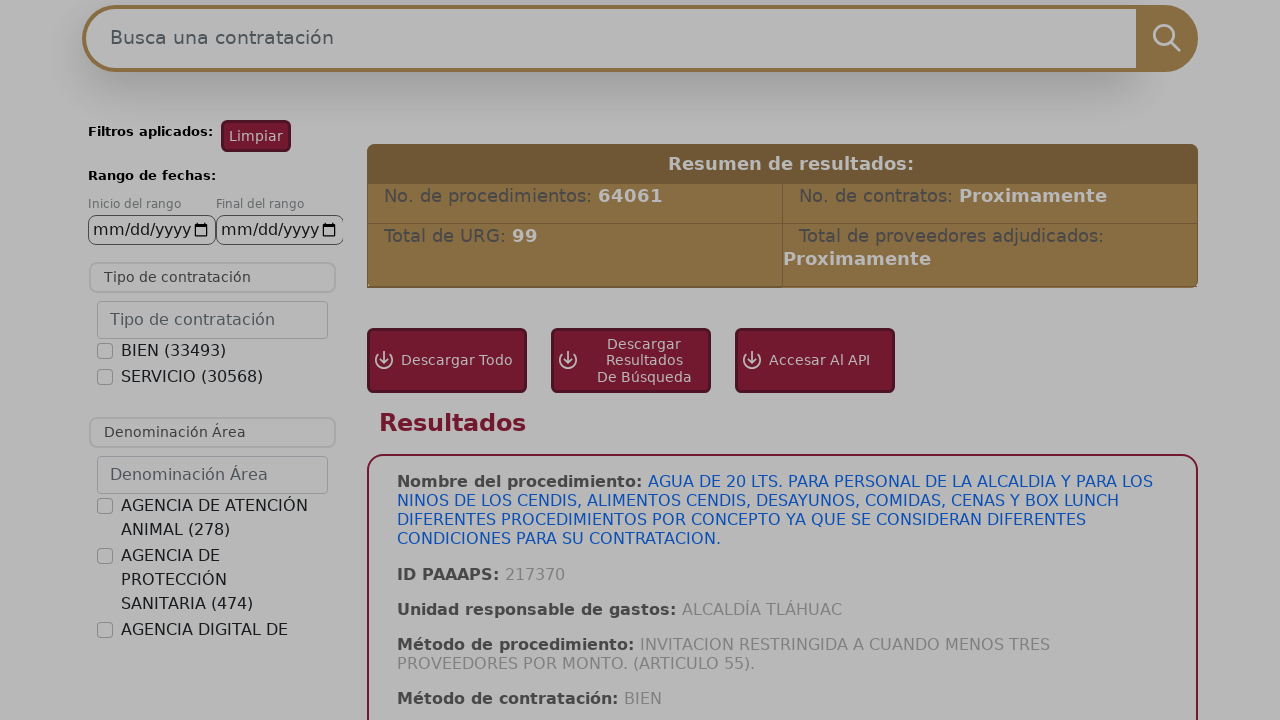

Waited 2 seconds for download modal to appear
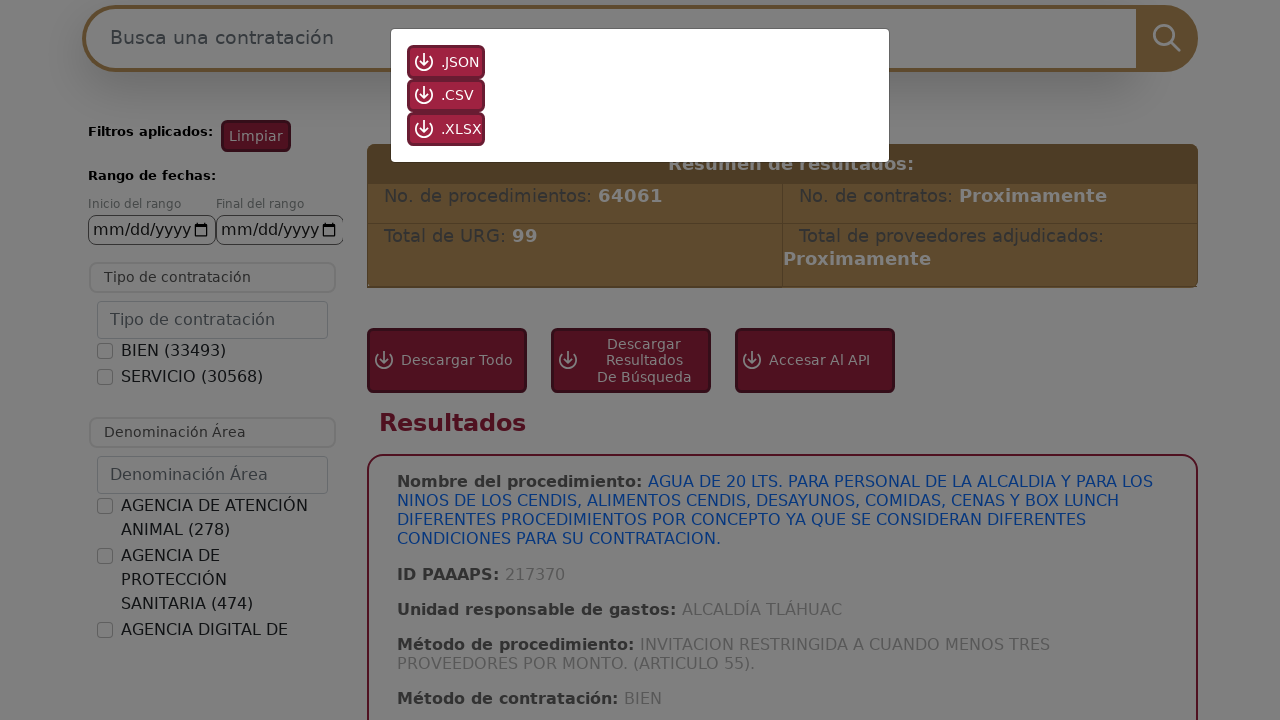

Clicked CSV format option in the download modal at (446, 95) on [role='dialog'] button:has-text('CSV') >> nth=0
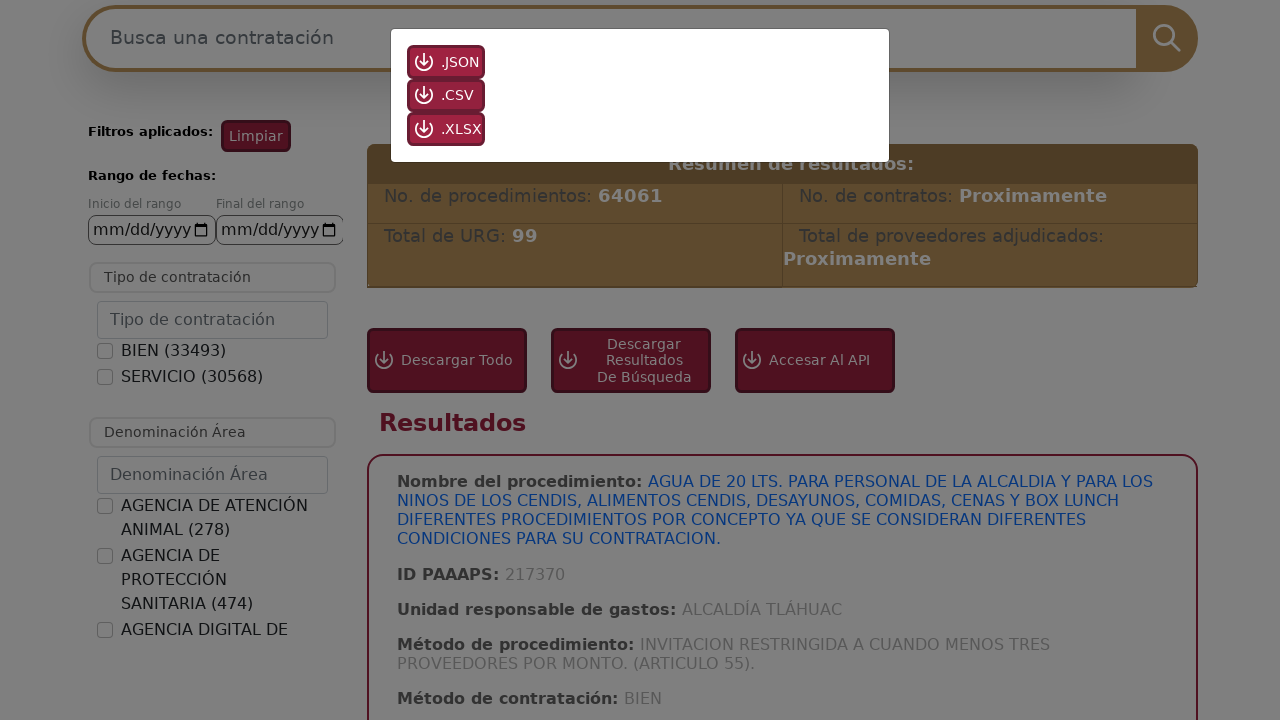

Waited 5 seconds for CSV download to be triggered
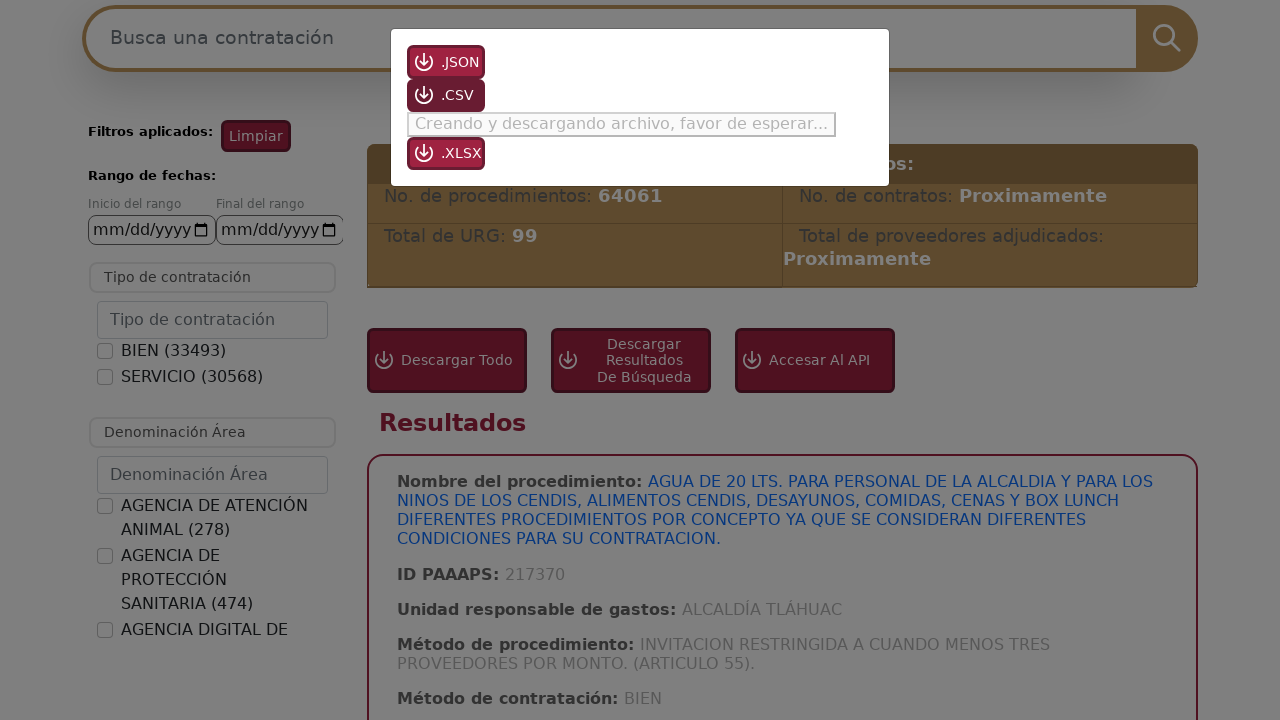

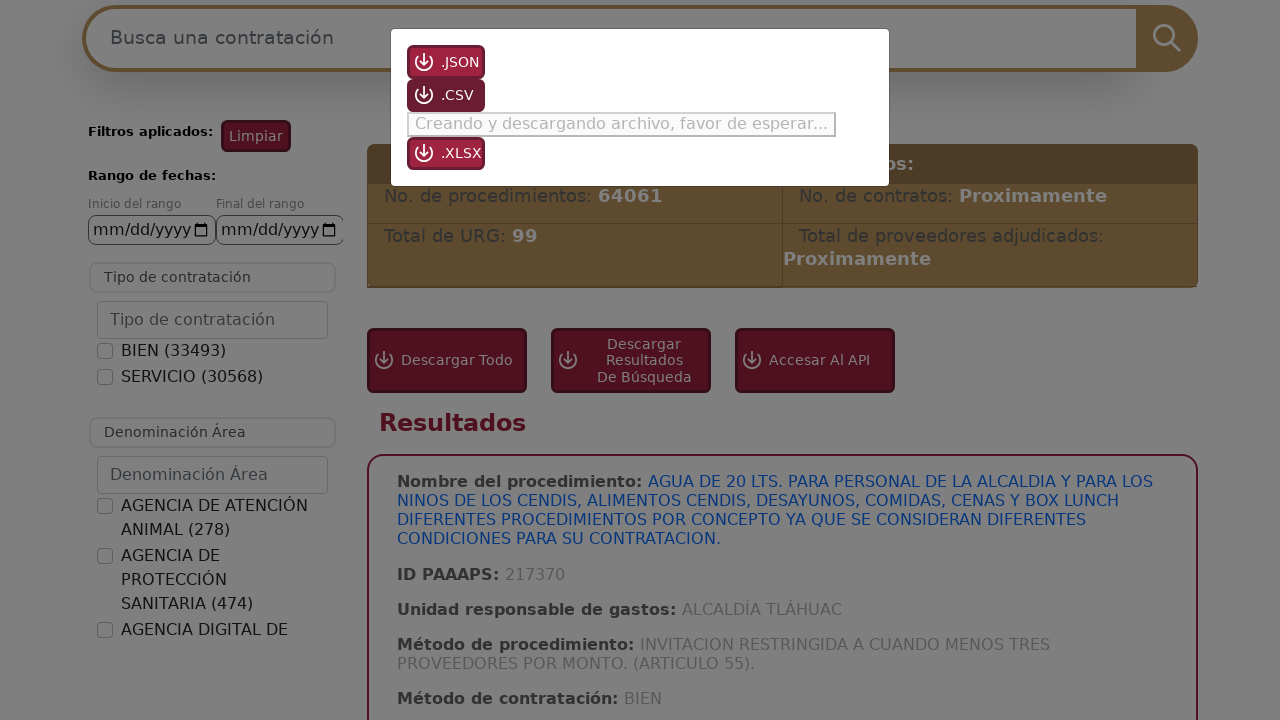